Tests window handling functionality by clicking a link to open a popup window, switching to the new window to verify its title and content, then switching back to the parent window to fill a text area.

Starting URL: http://omayo.blogspot.com/

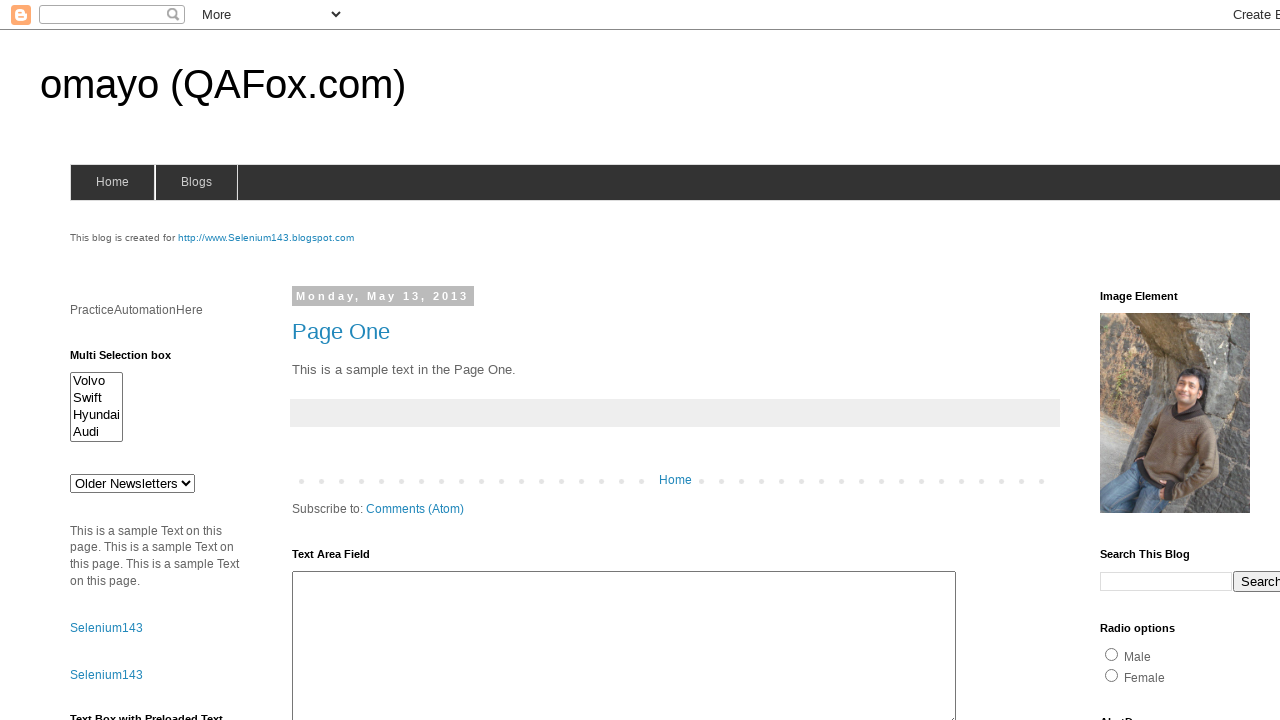

Clicked 'Open a popup window' link and popup window opened at (132, 360) on text=Open a popup window
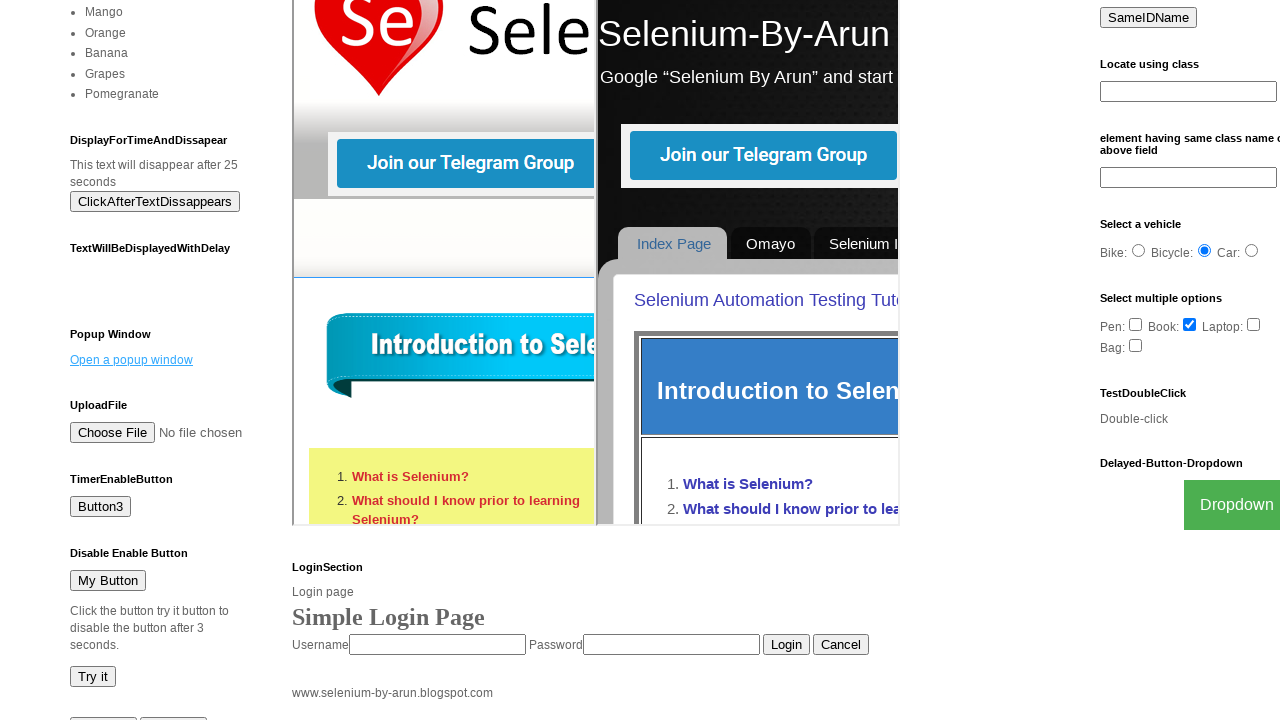

Retrieved popup page object
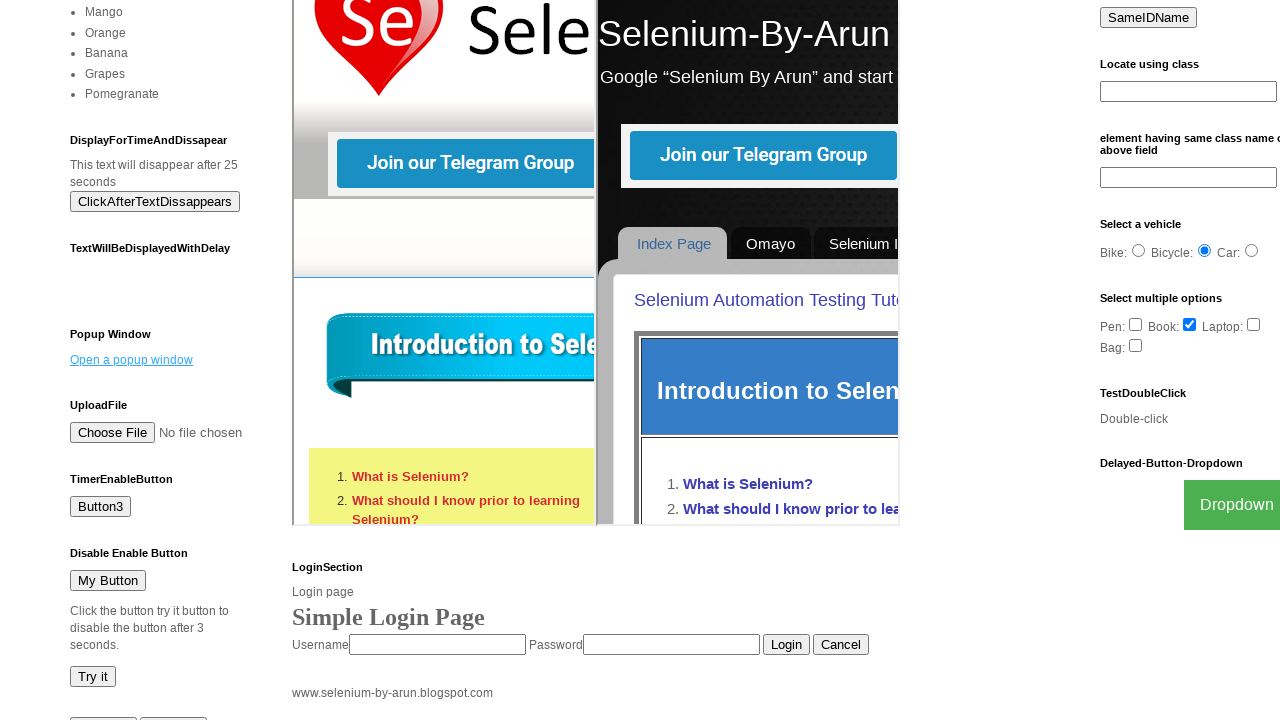

Popup page loaded
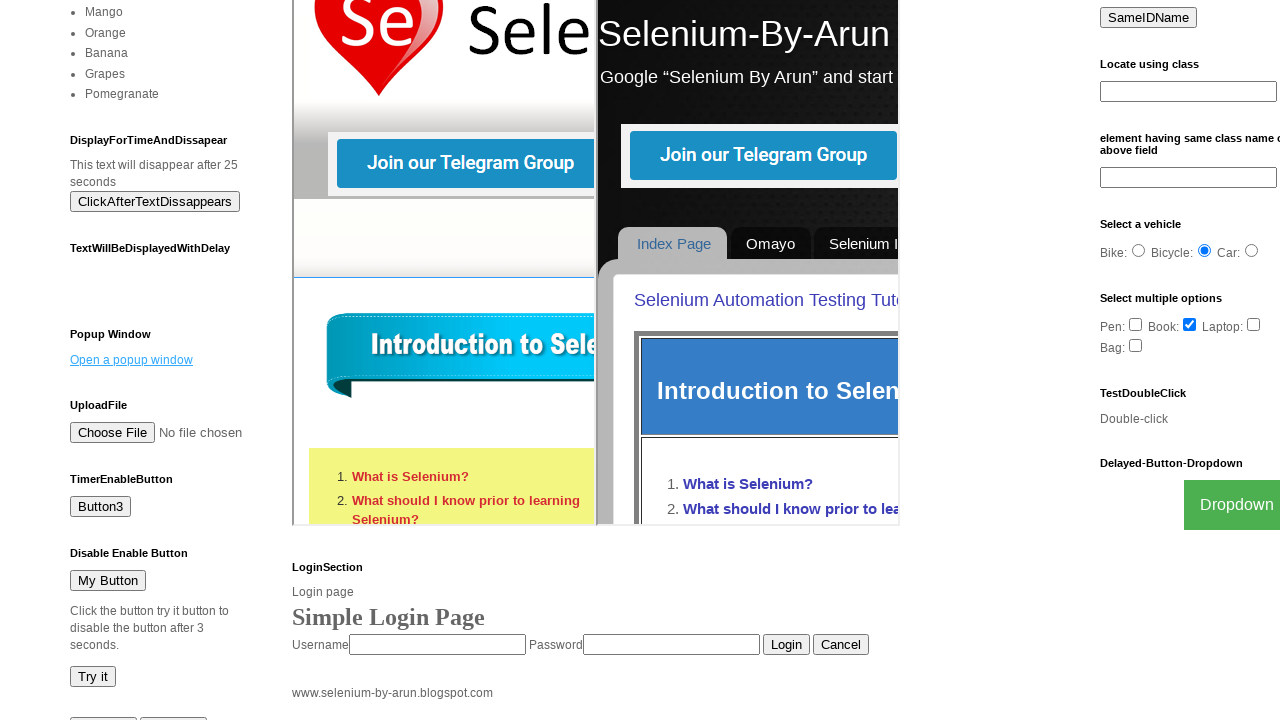

Verified popup title is 'New Window'
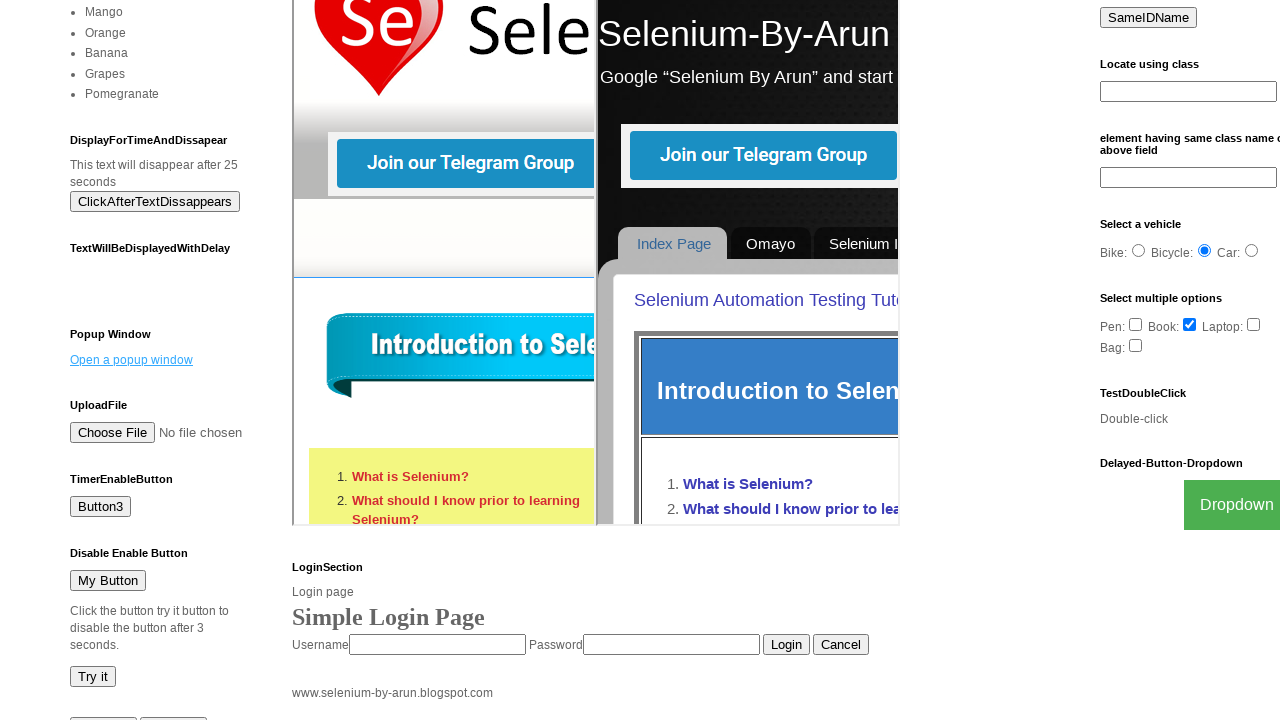

Verified heading 'New Window' is present in popup
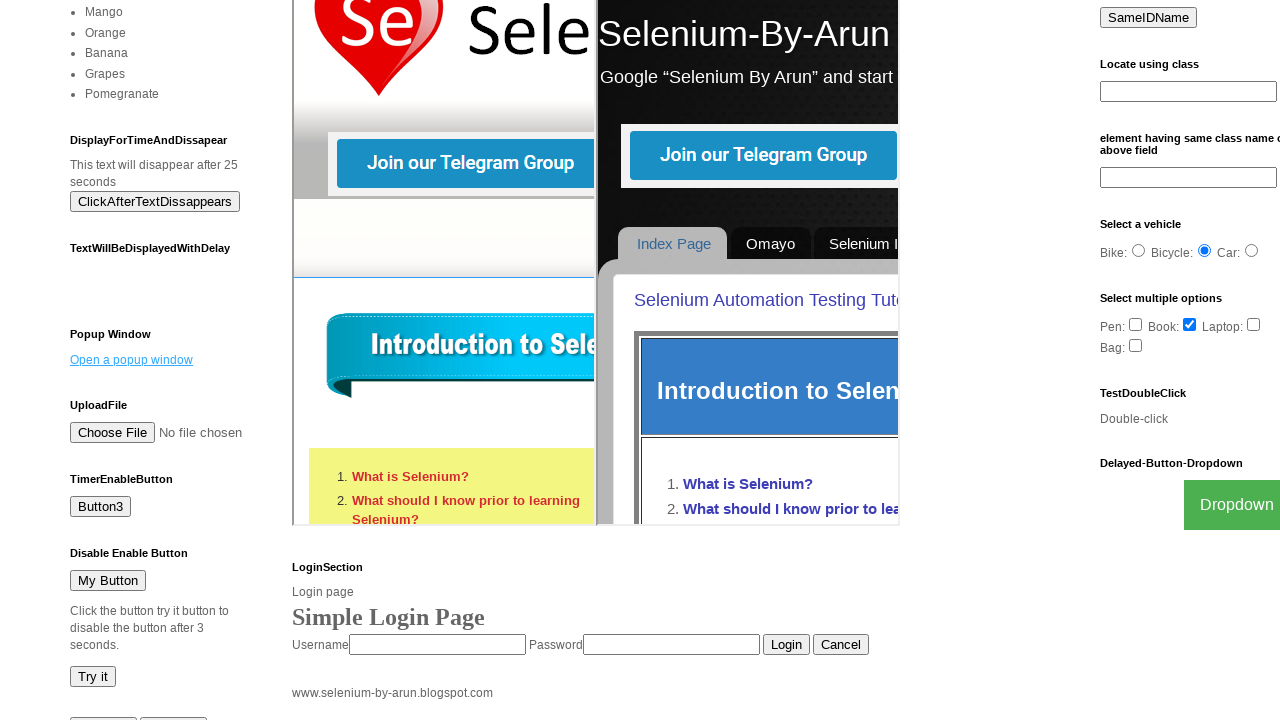

Switched back to parent window
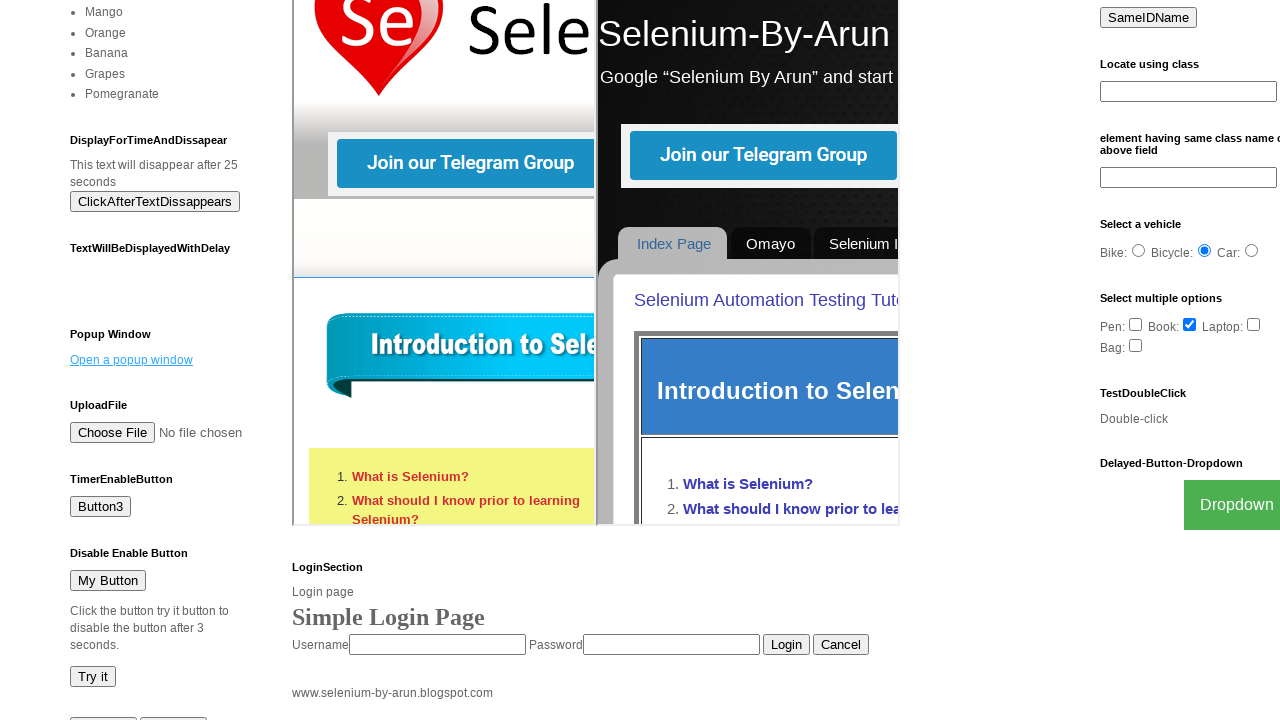

Filled text area with 'Kannathasansdet' on #ta1
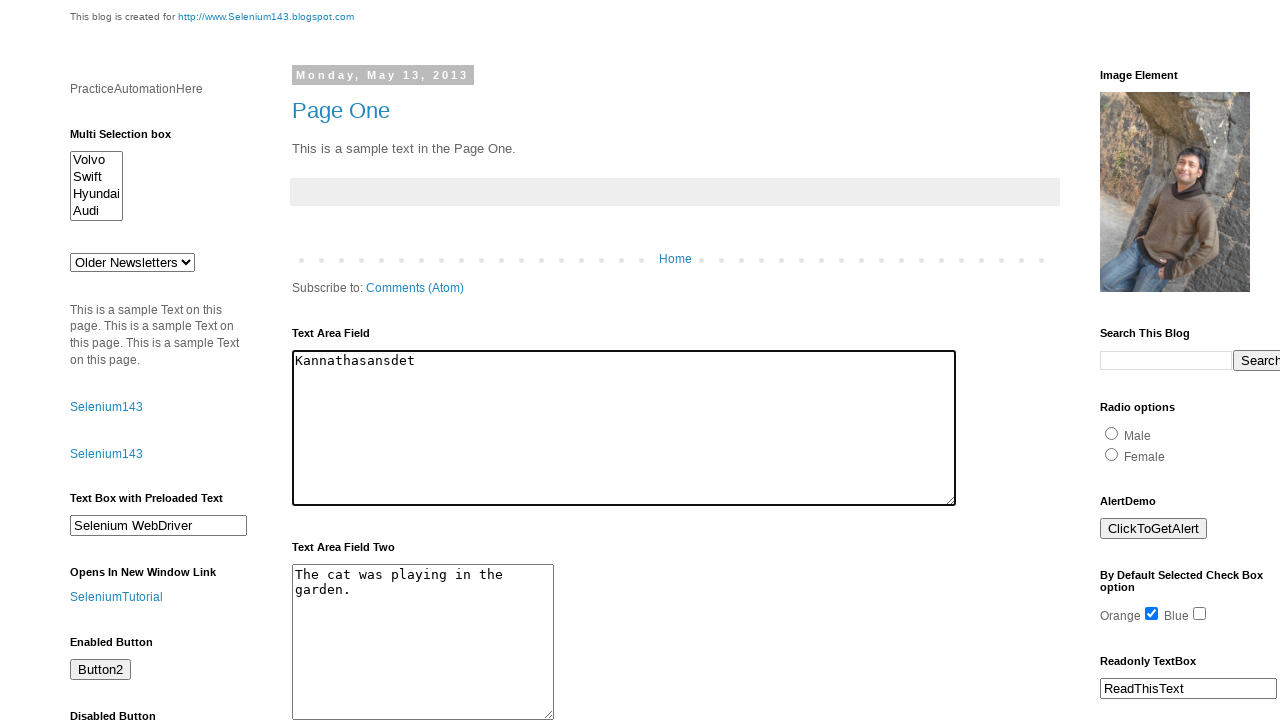

Closed popup window
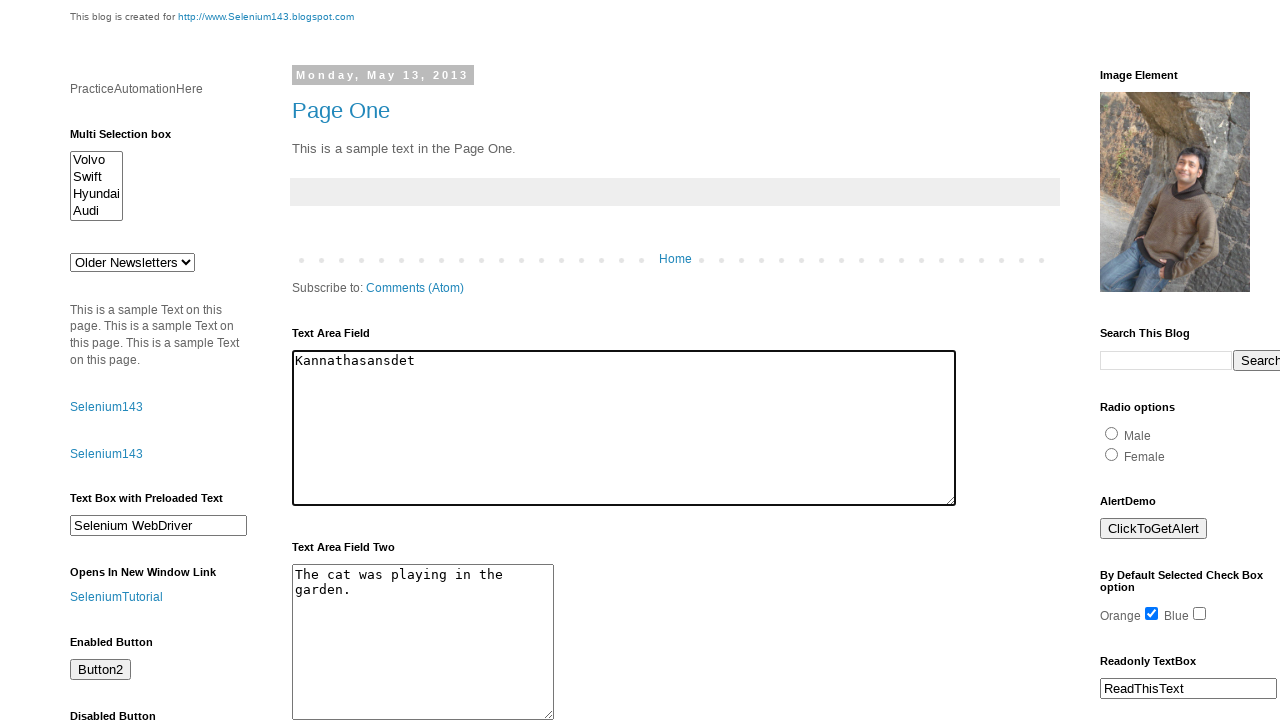

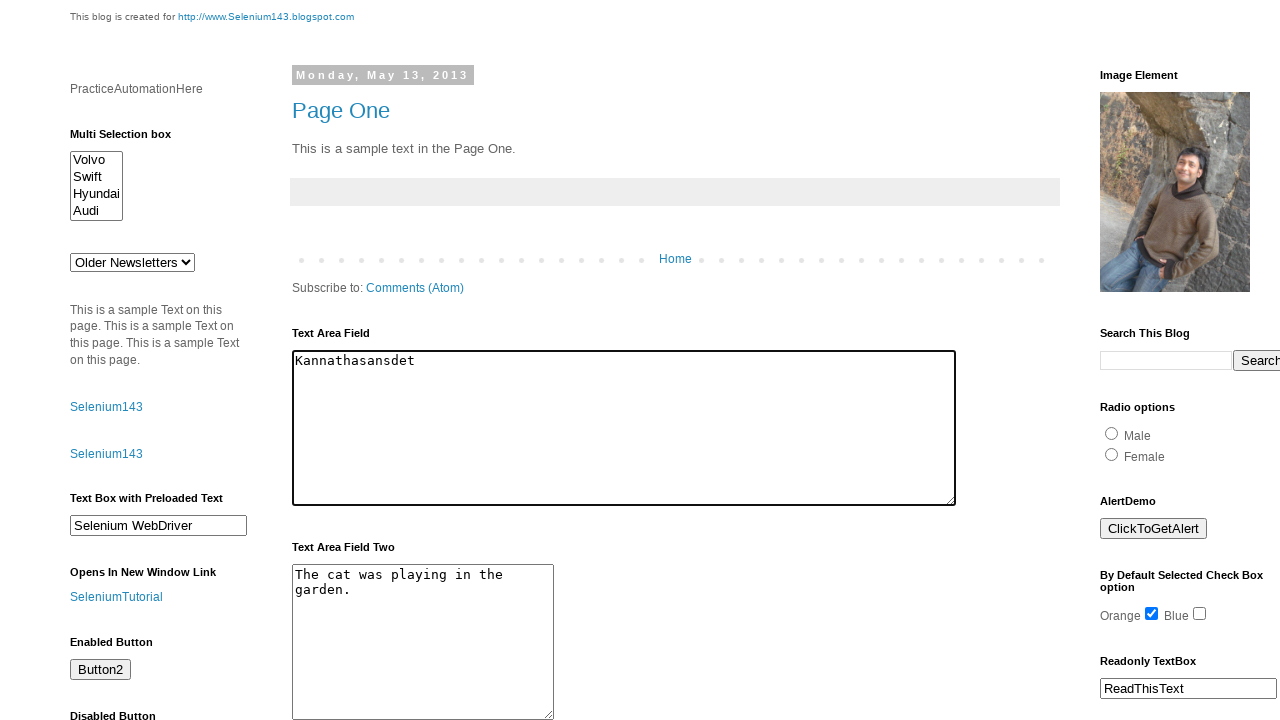